Tests click and hold functionality on a horizontal slider by clicking and dragging the range input element

Starting URL: https://the-internet.herokuapp.com/horizontal_slider

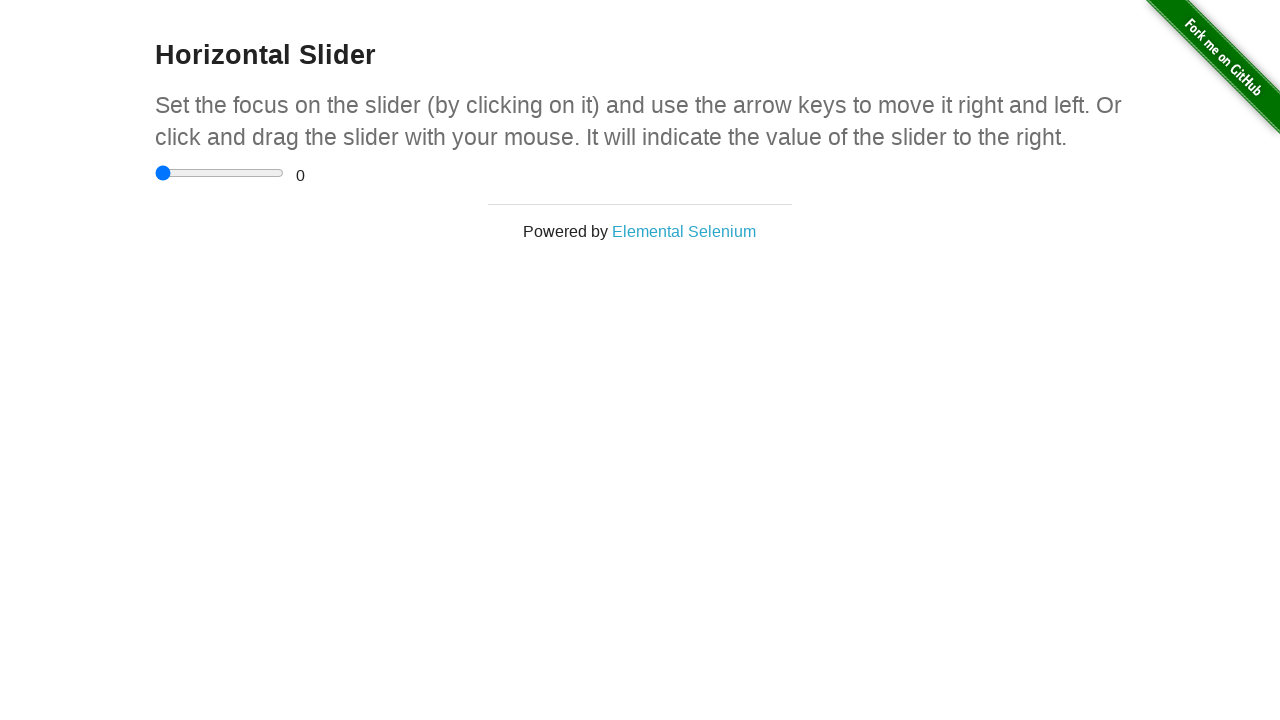

Located the horizontal slider input element
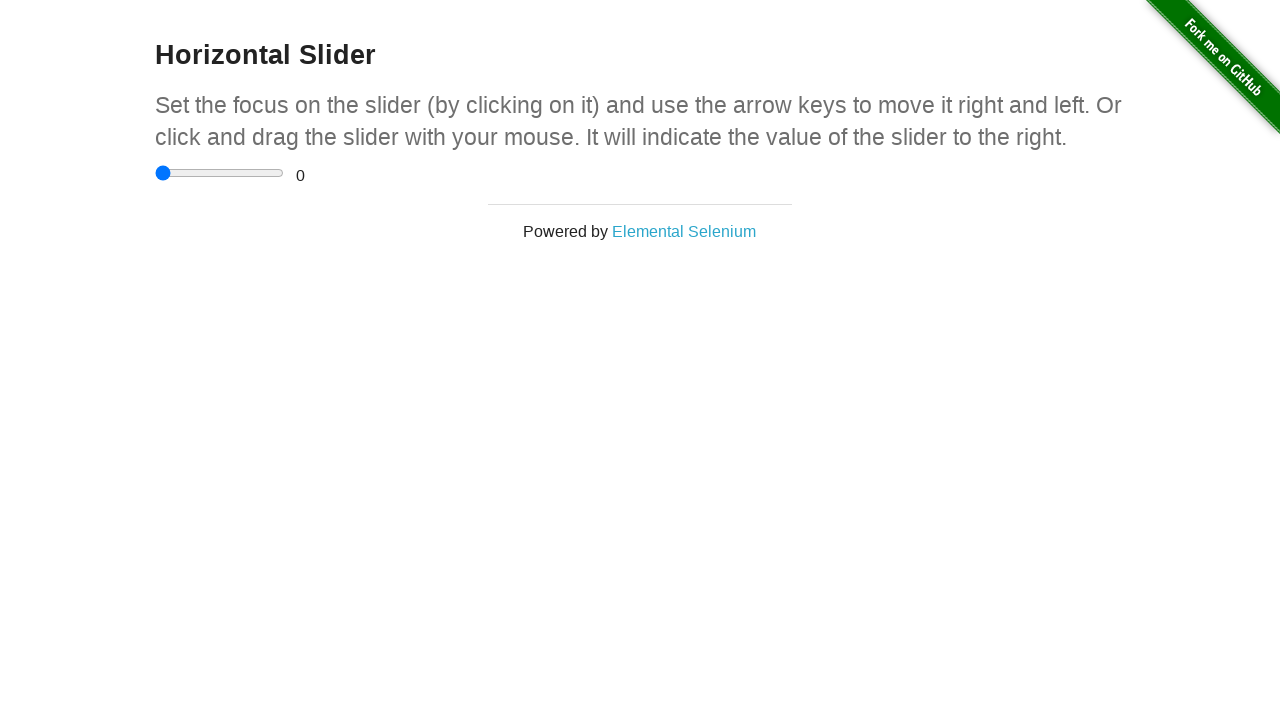

Retrieved bounding box coordinates of the slider
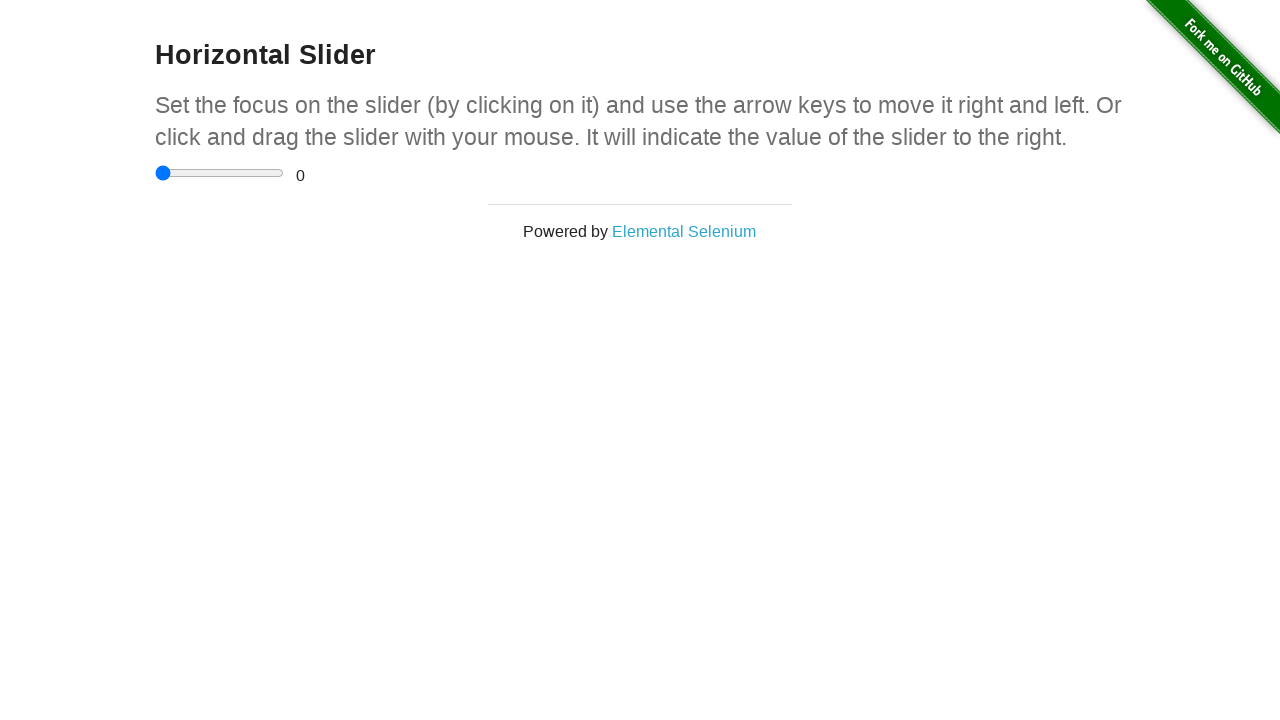

Moved mouse to center of slider element at (220, 173)
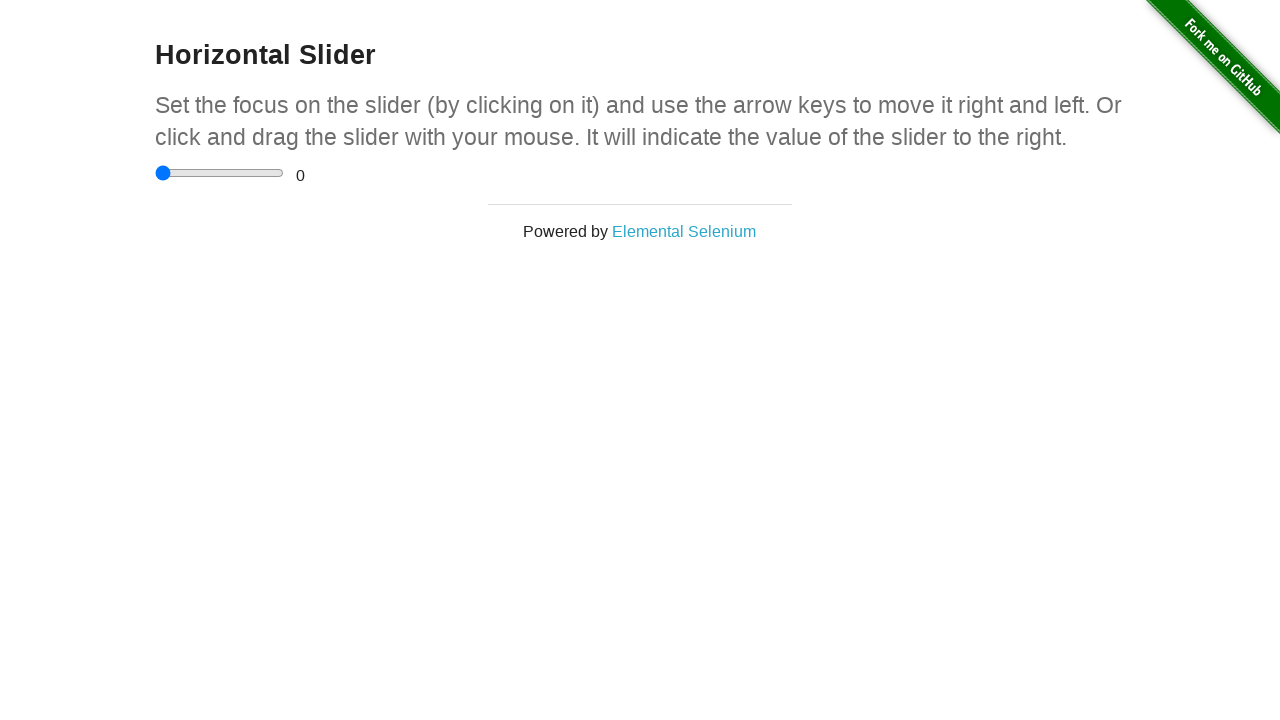

Pressed mouse button down on slider at (220, 173)
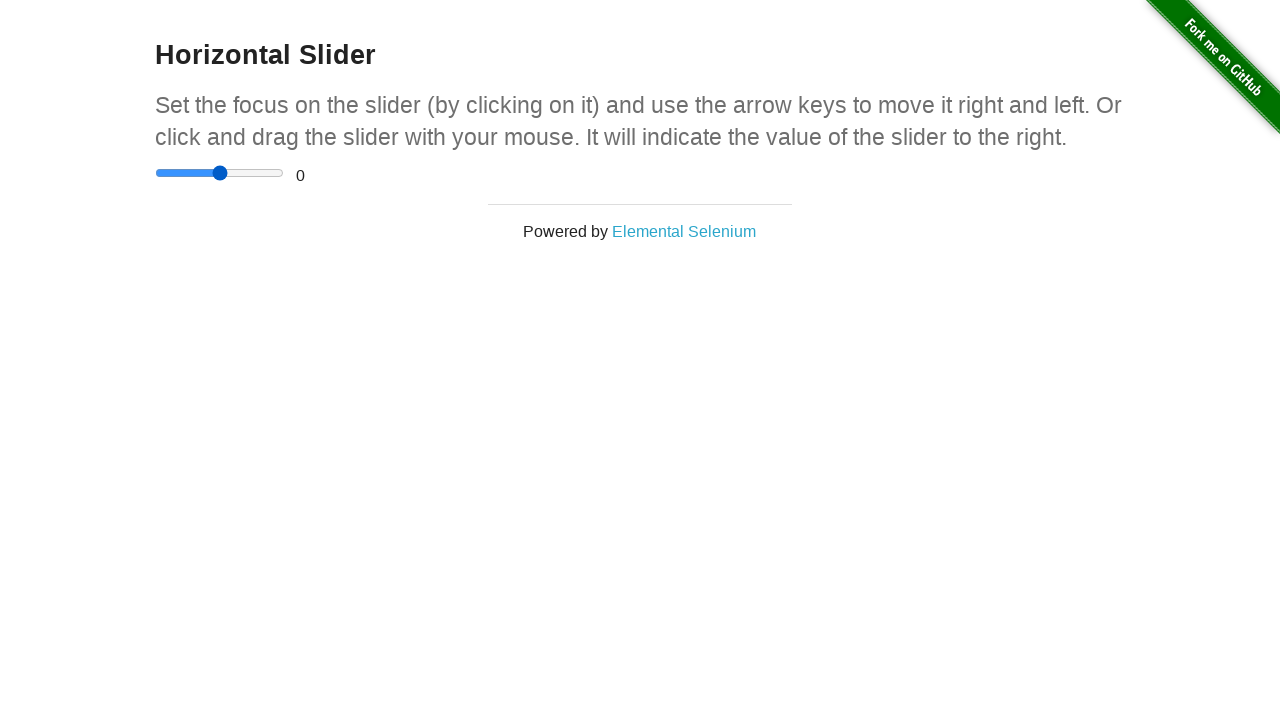

Dragged slider 10 pixels to the right while holding mouse button at (230, 173)
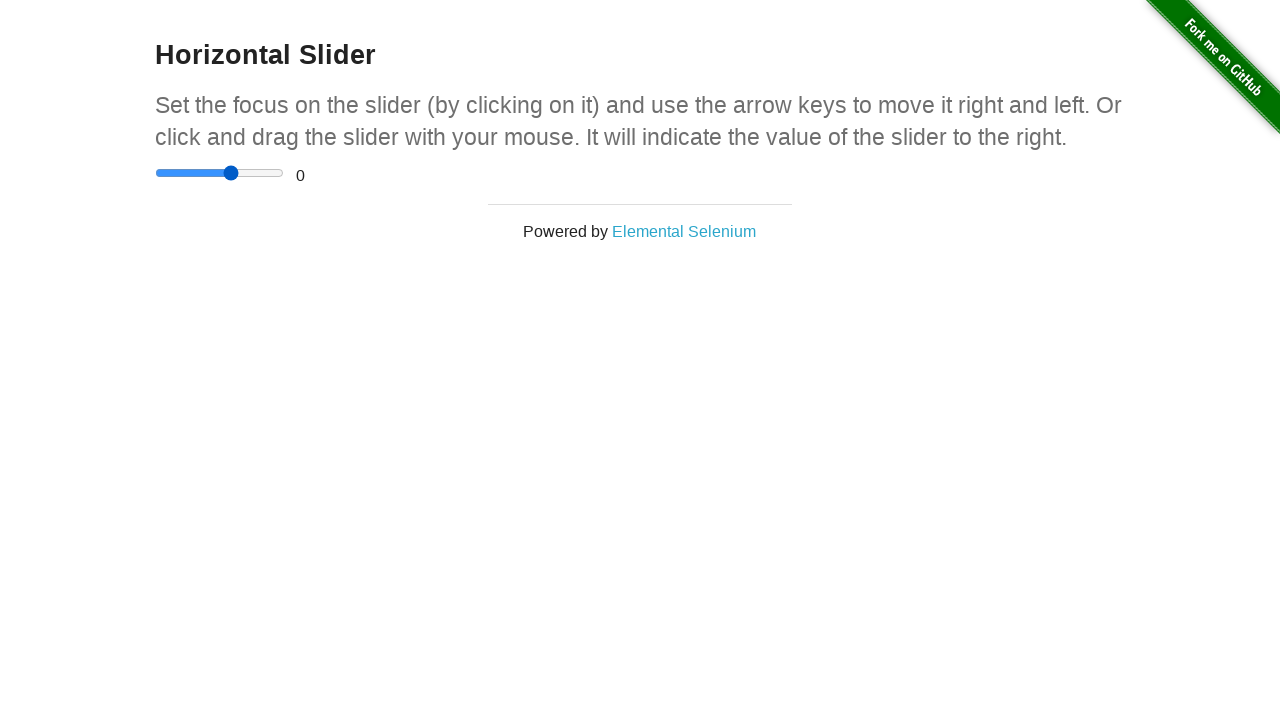

Released mouse button to complete slider drag at (230, 173)
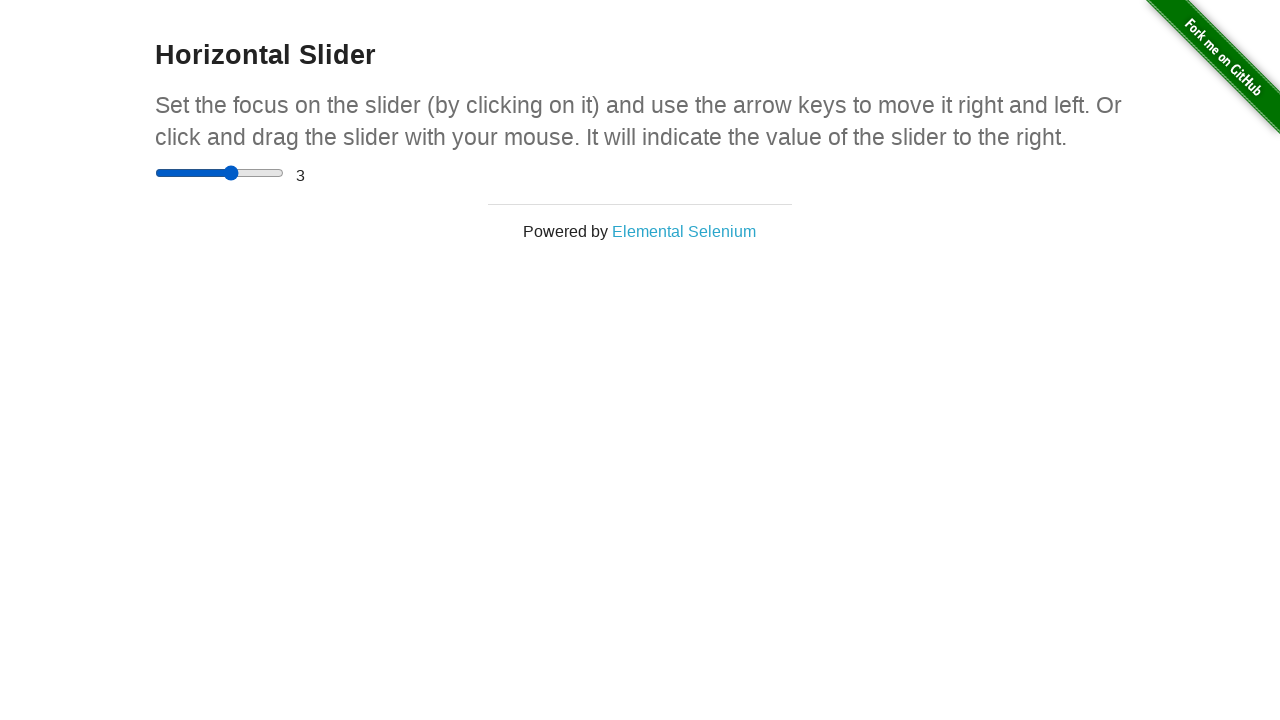

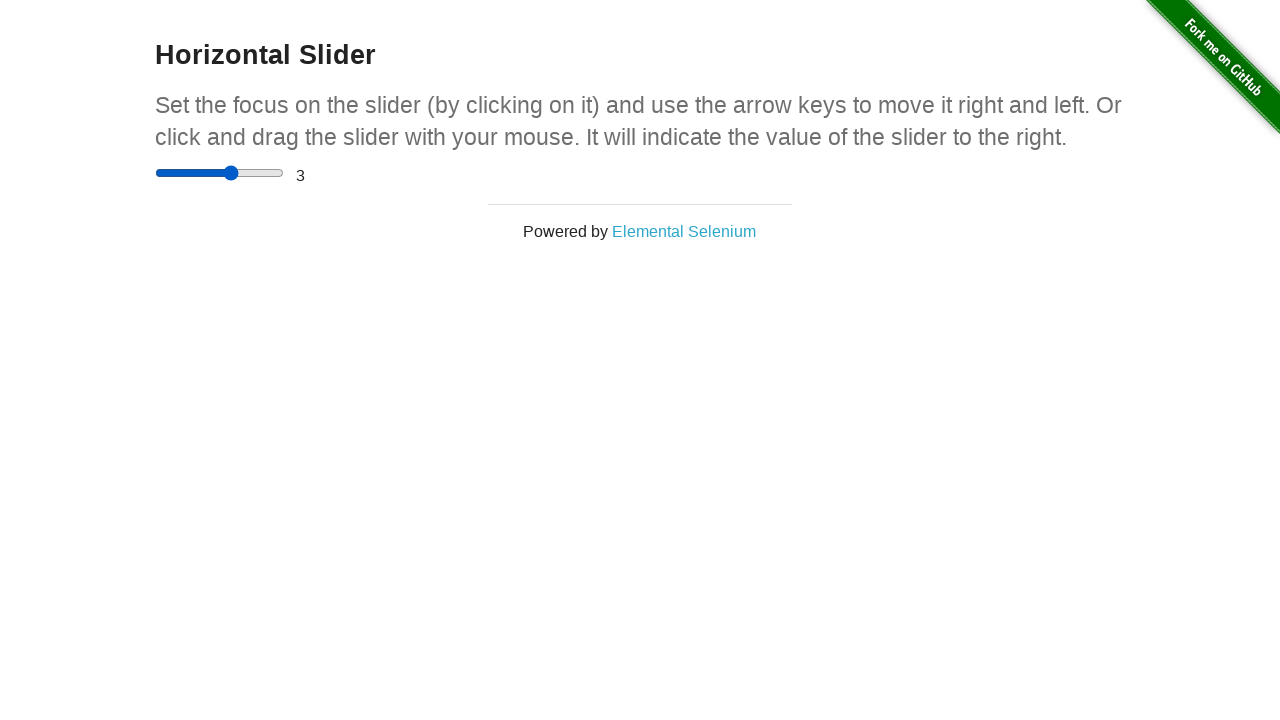